Navigates to Python.org homepage, scrolls to the Success Stories section, and verifies the text is visible

Starting URL: https://www.python.org

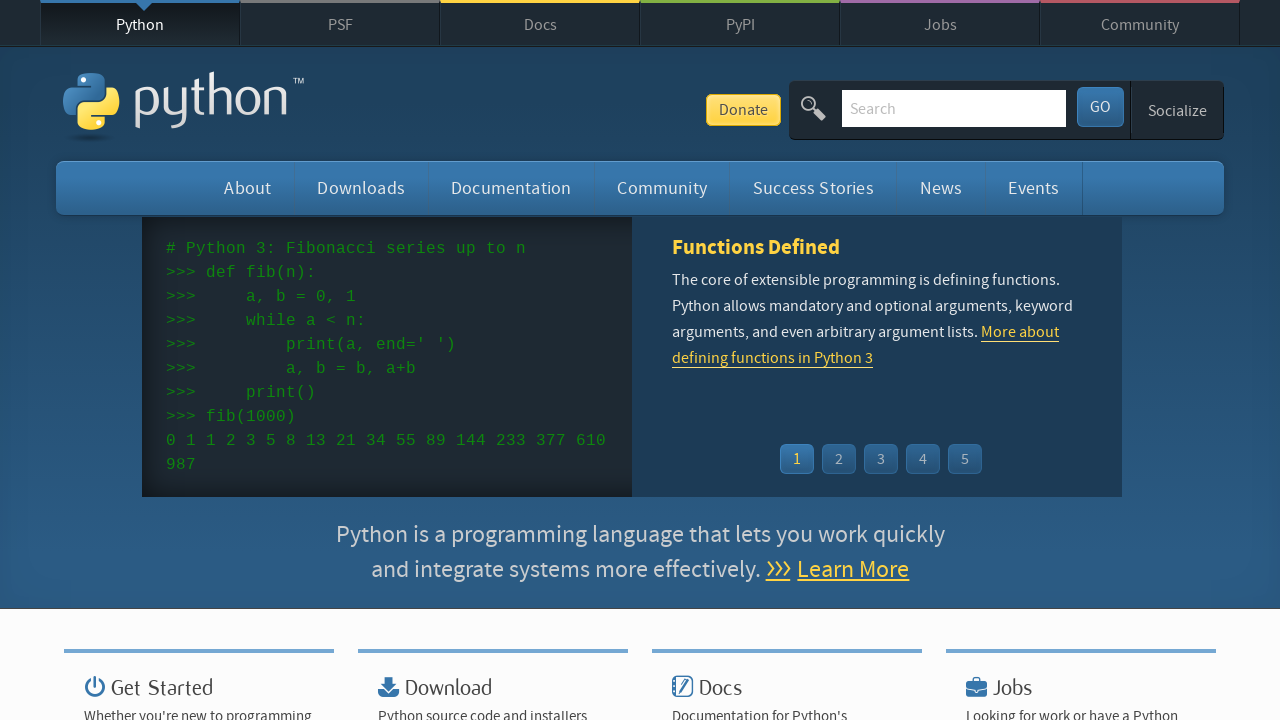

Located Success Stories heading element
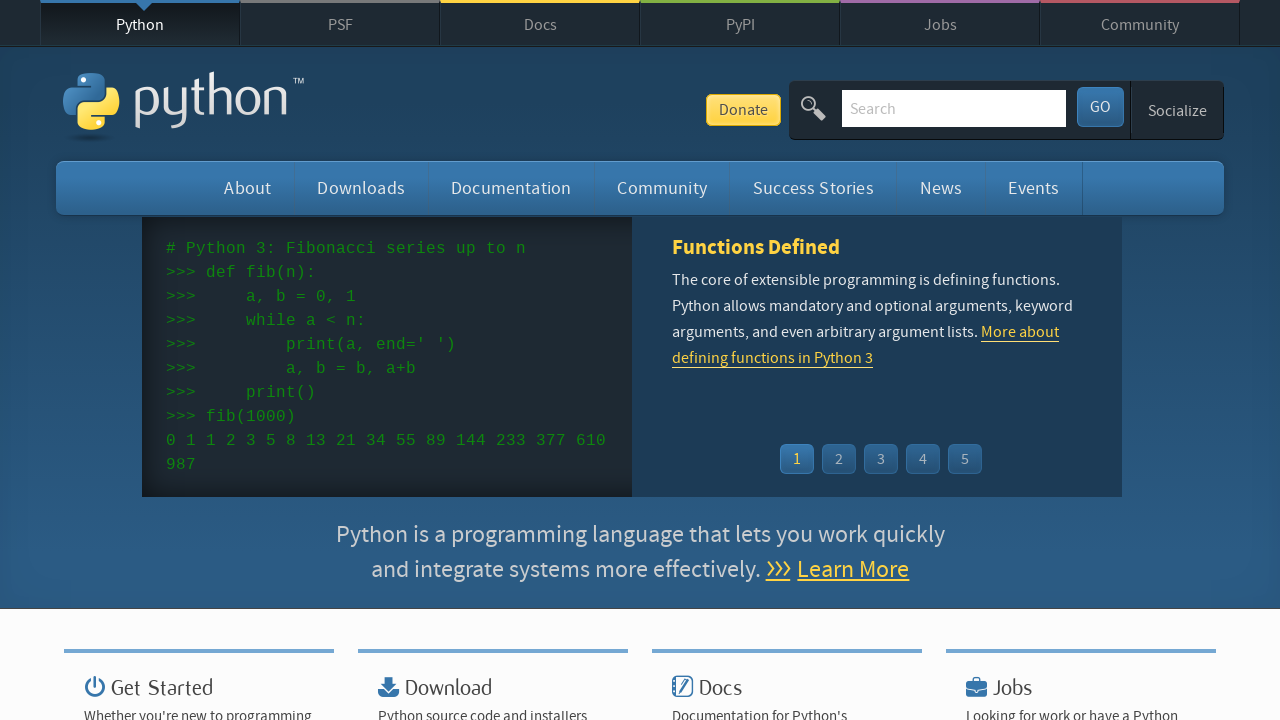

Scrolled to Success Stories section
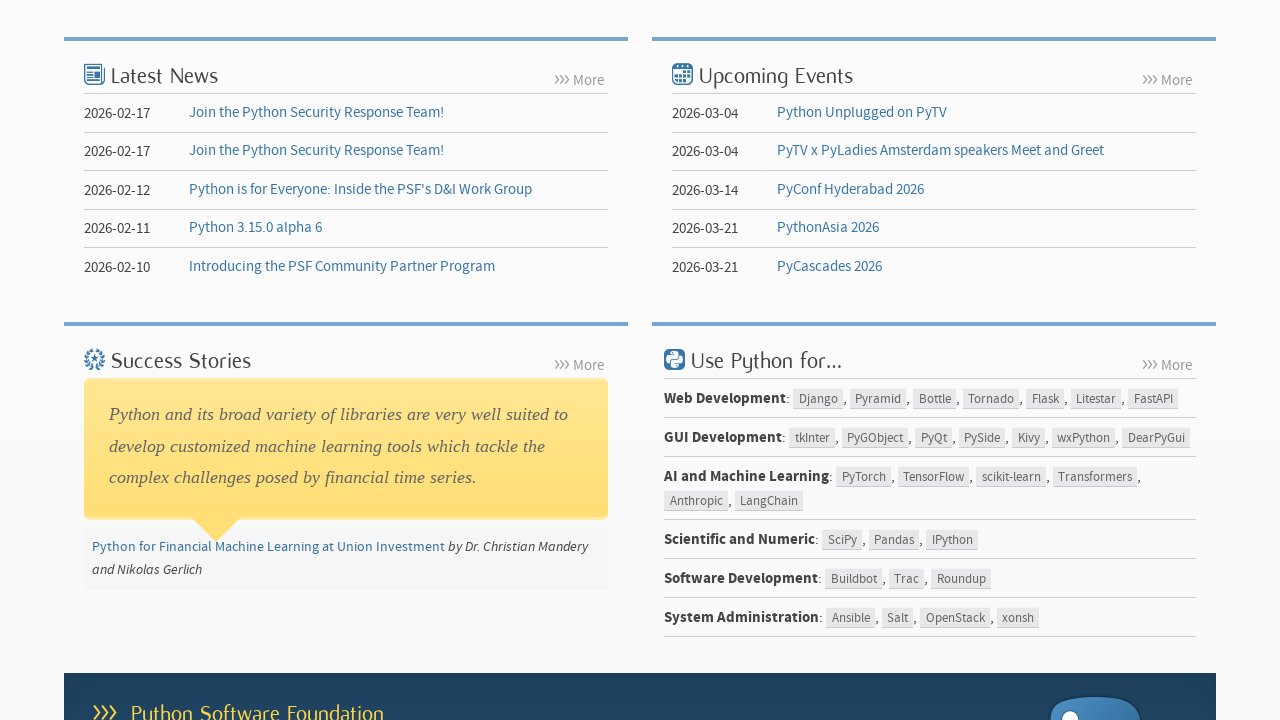

Success Stories text is visible on page
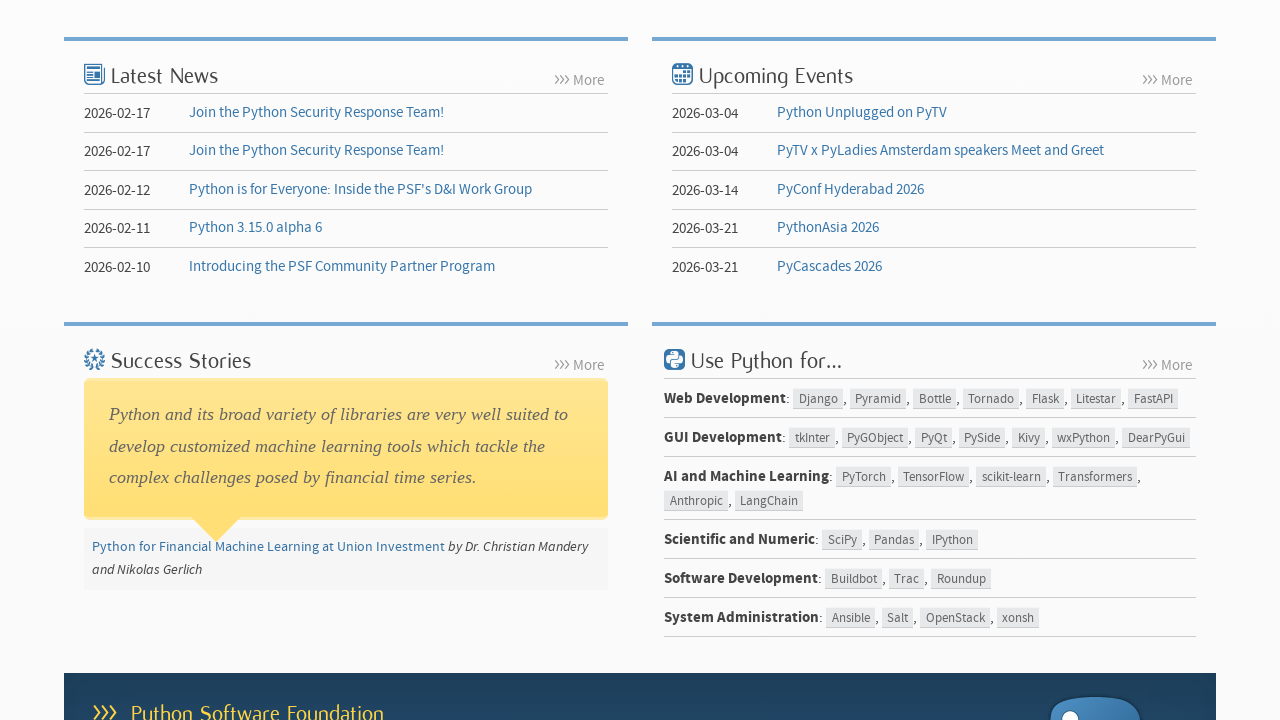

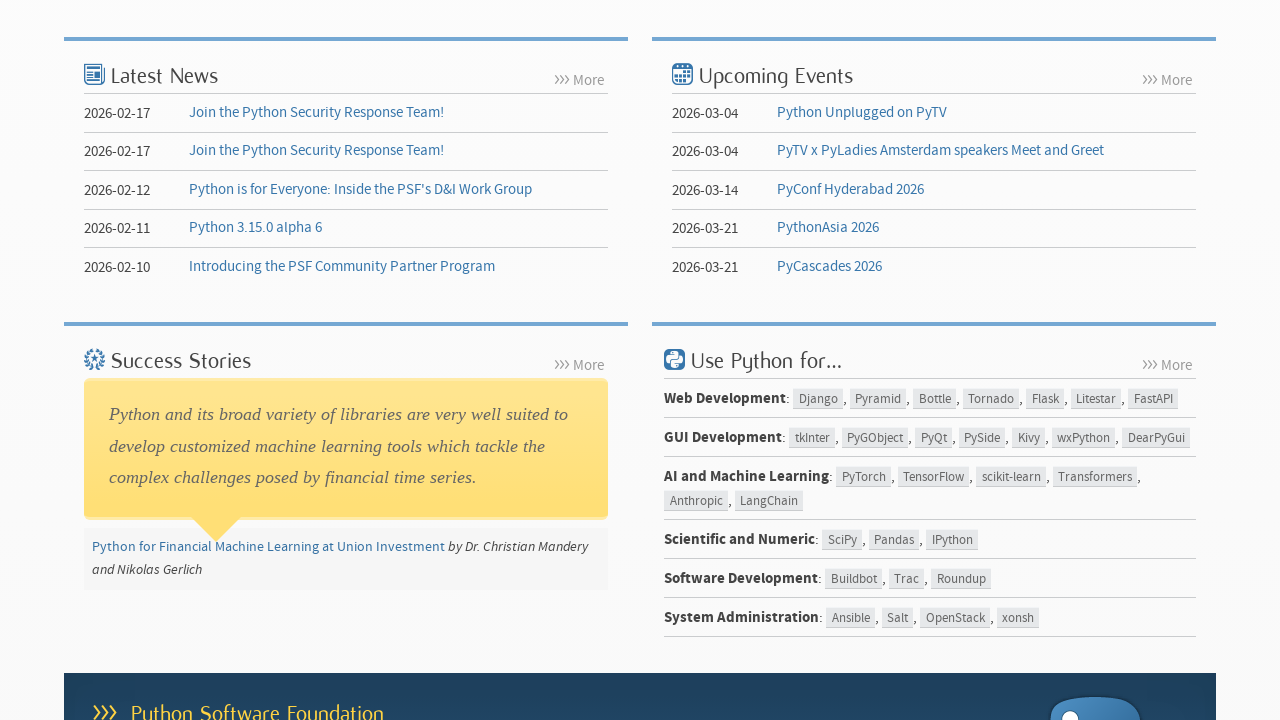